Navigates to the Tech Pro Education test center and clicks the 'Back to top' button at the bottom of the page

Starting URL: https://testcenter.techproeducation.com/

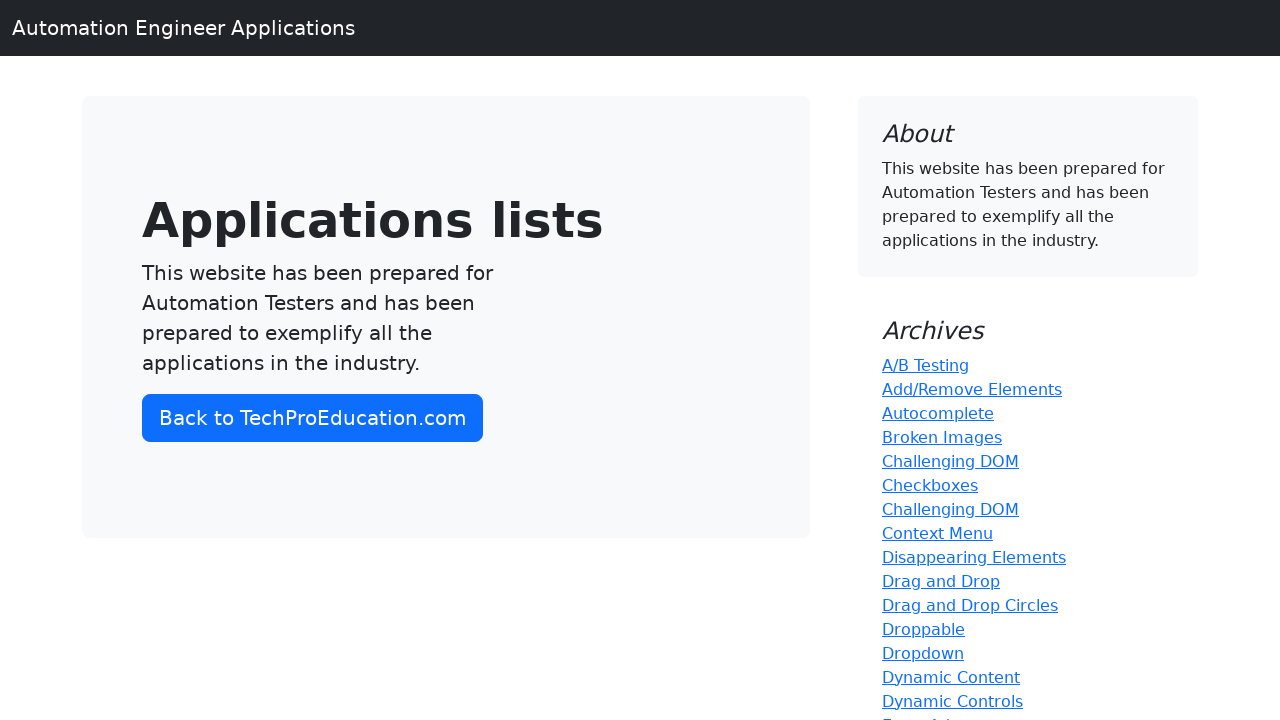

Navigated to Tech Pro Education test center
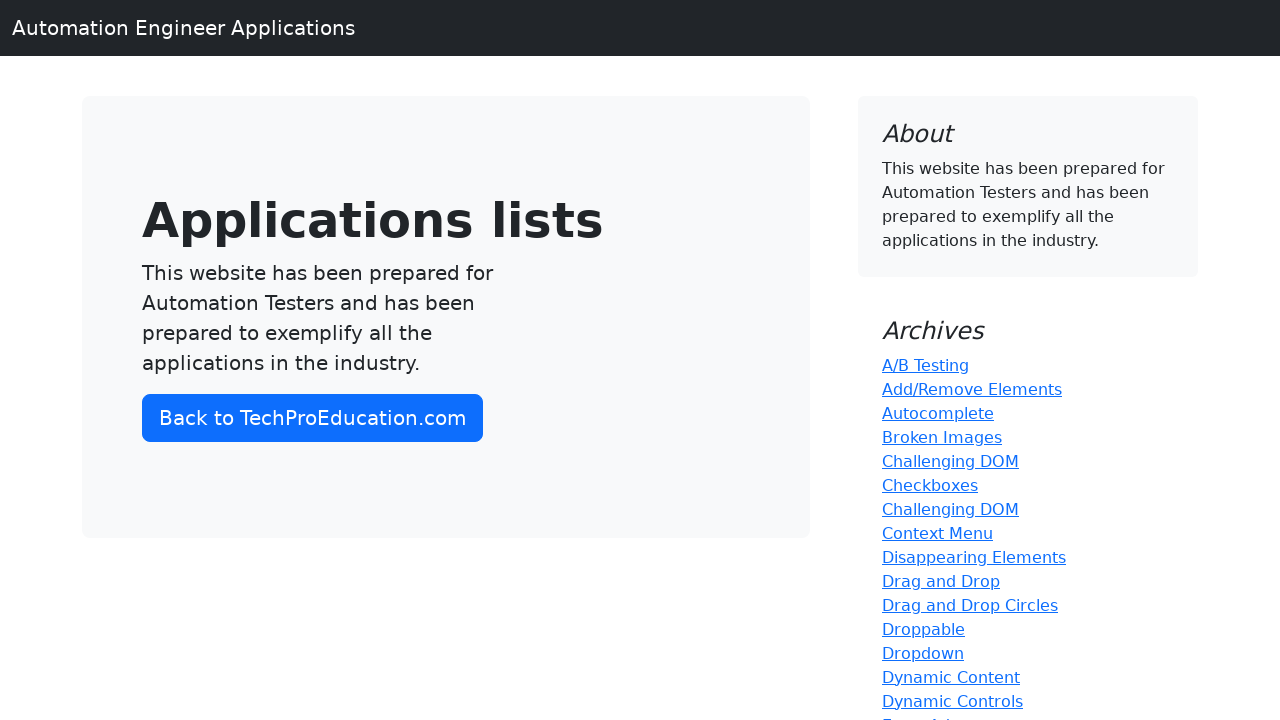

Clicked 'Back to top' button at the bottom of the page at (640, 668) on text=Back to top
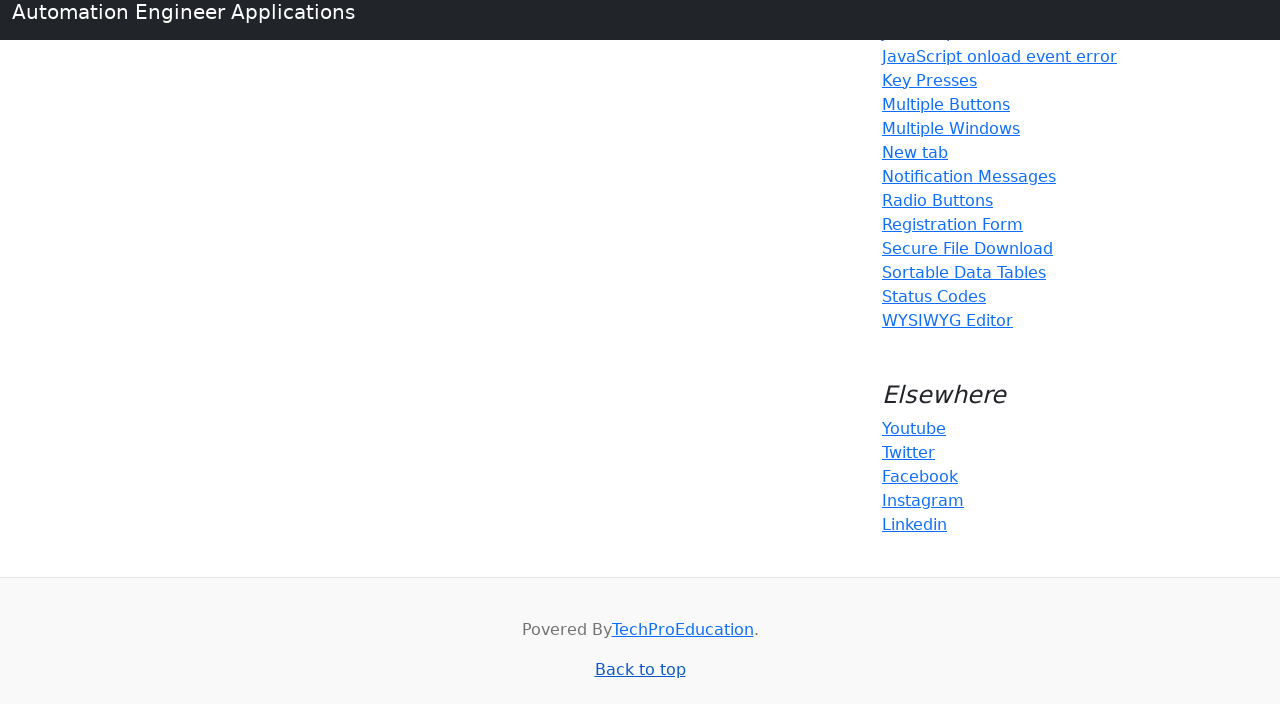

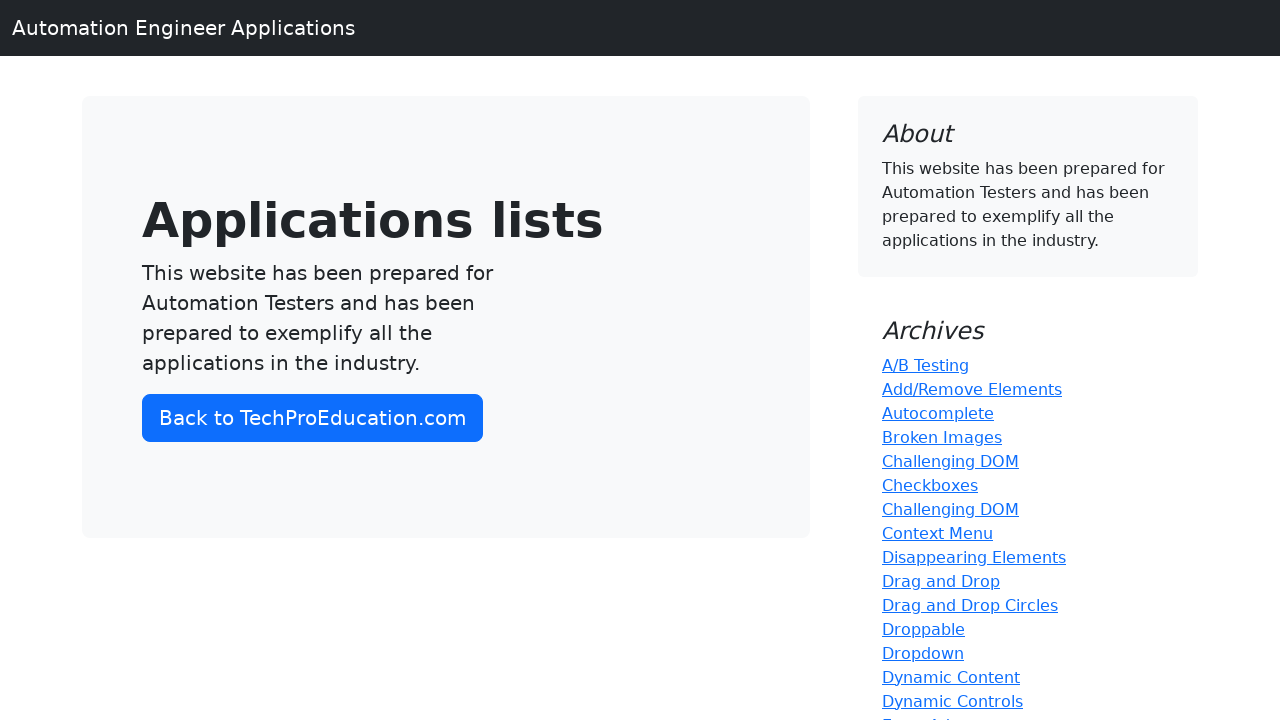